Tests the search/filter functionality on the GreenKart offers page by entering "Rice" in the search field and verifying that the filtered results contain only items with "Rice" in their name

Starting URL: https://rahulshettyacademy.com/greenkart/#/offers

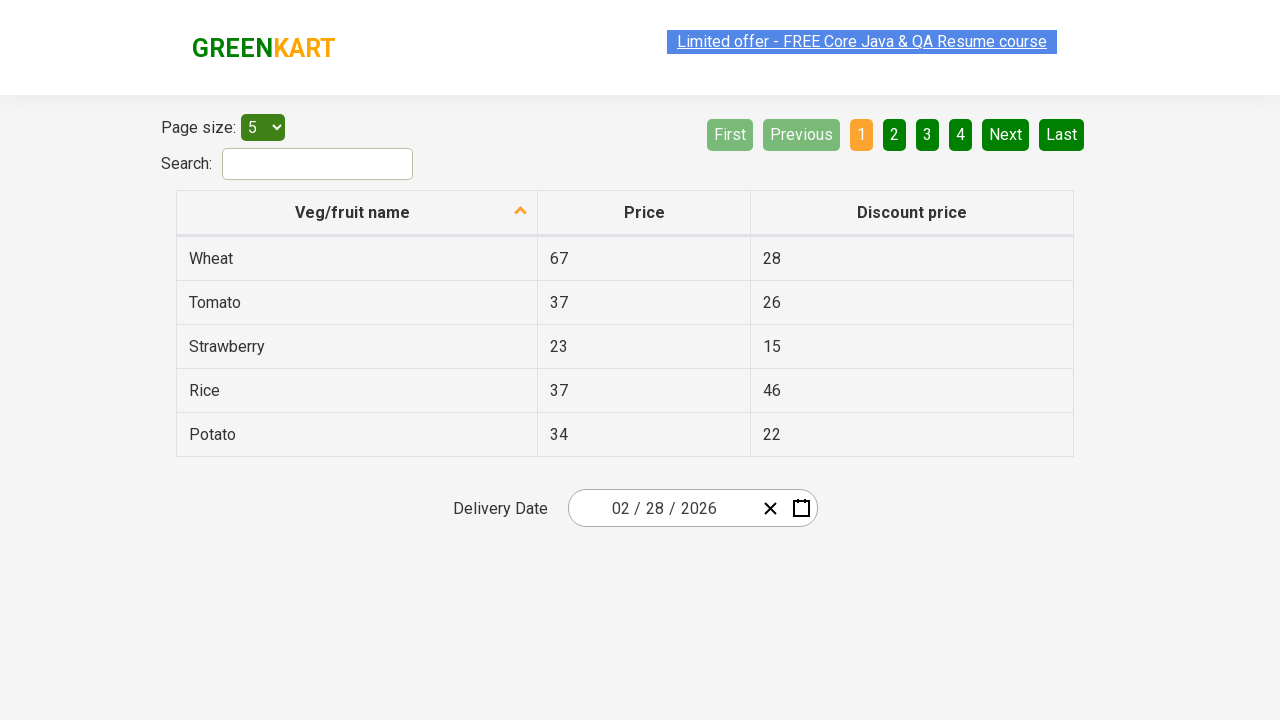

Filled search field with 'Rice' to filter vegetables on #search-field
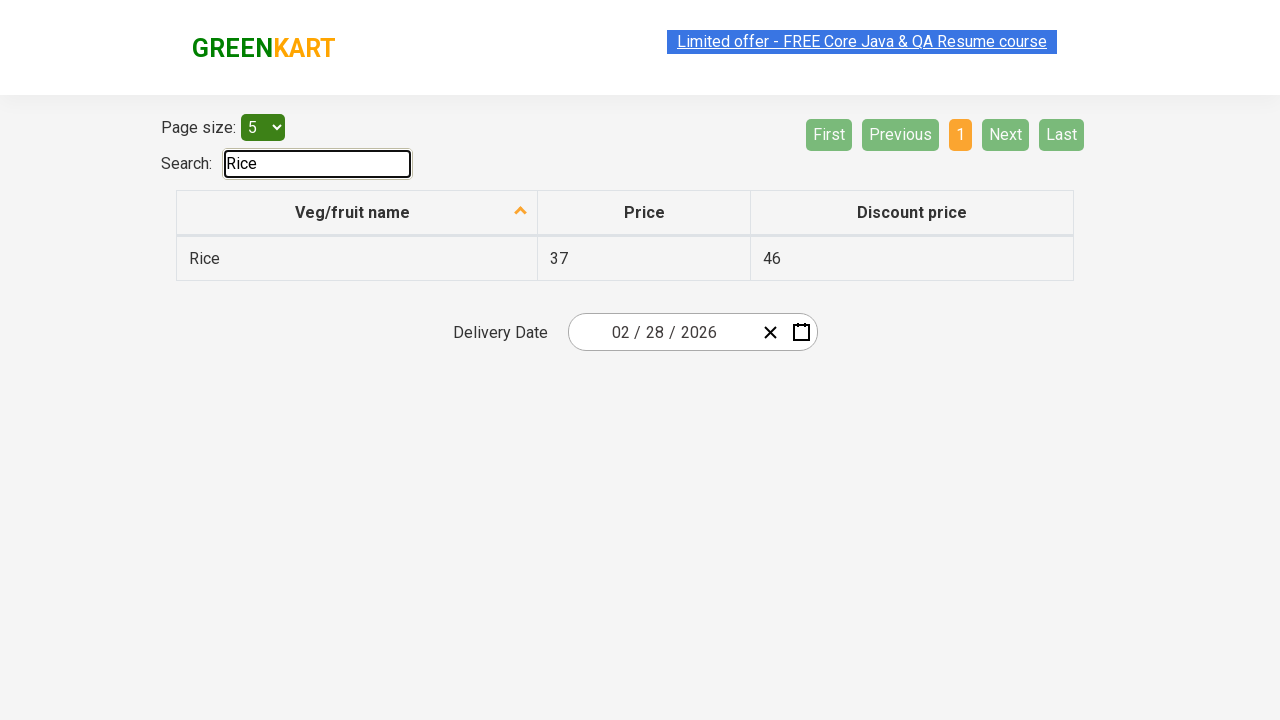

Filtered results loaded - table rows appeared
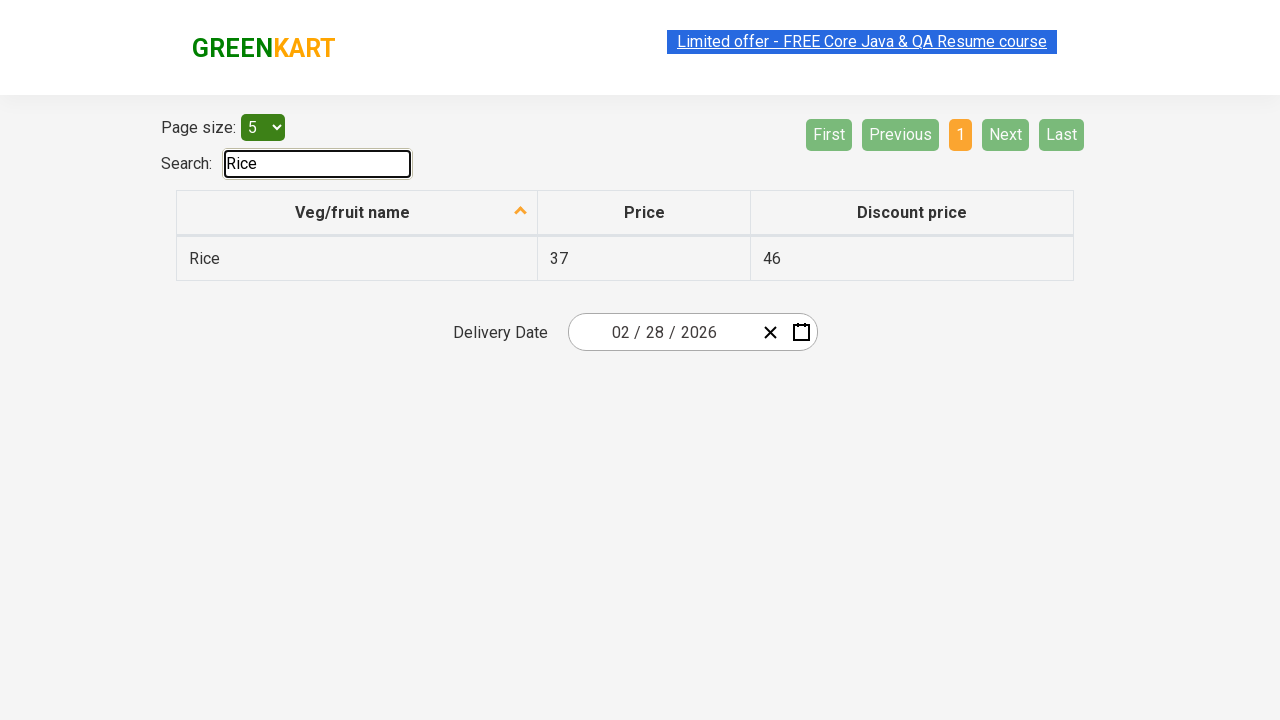

Waited for filter to apply completely
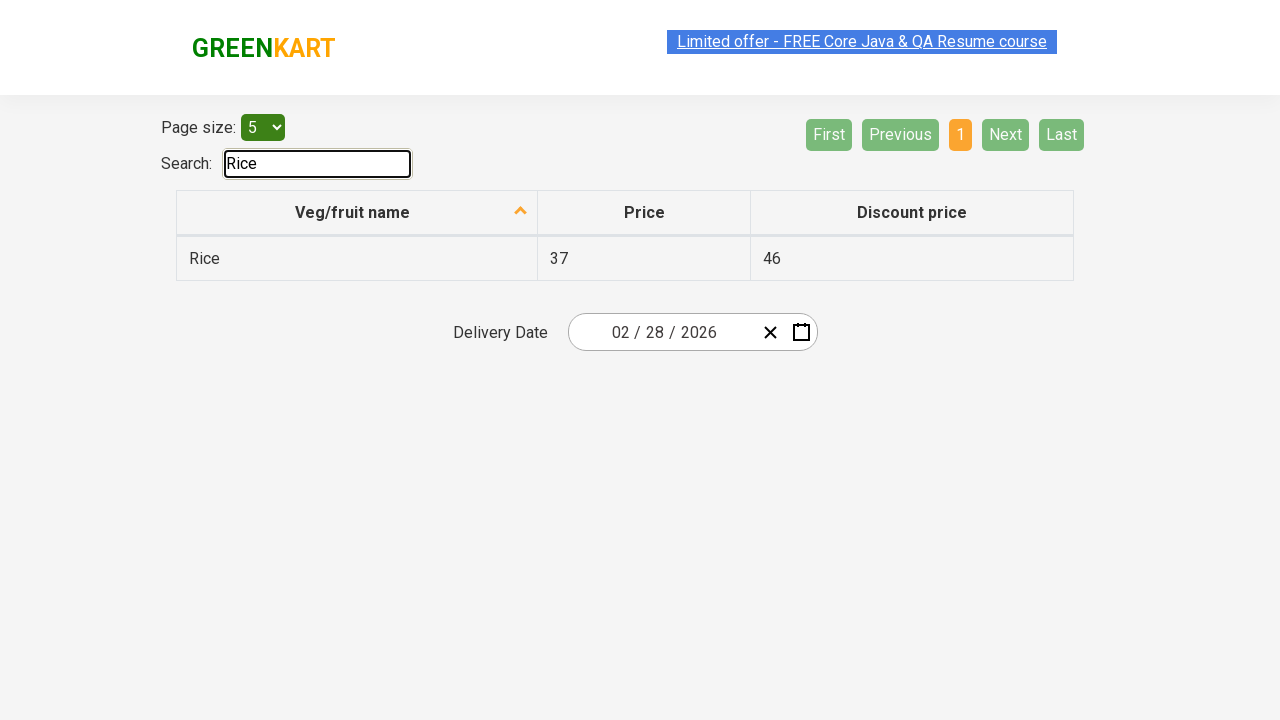

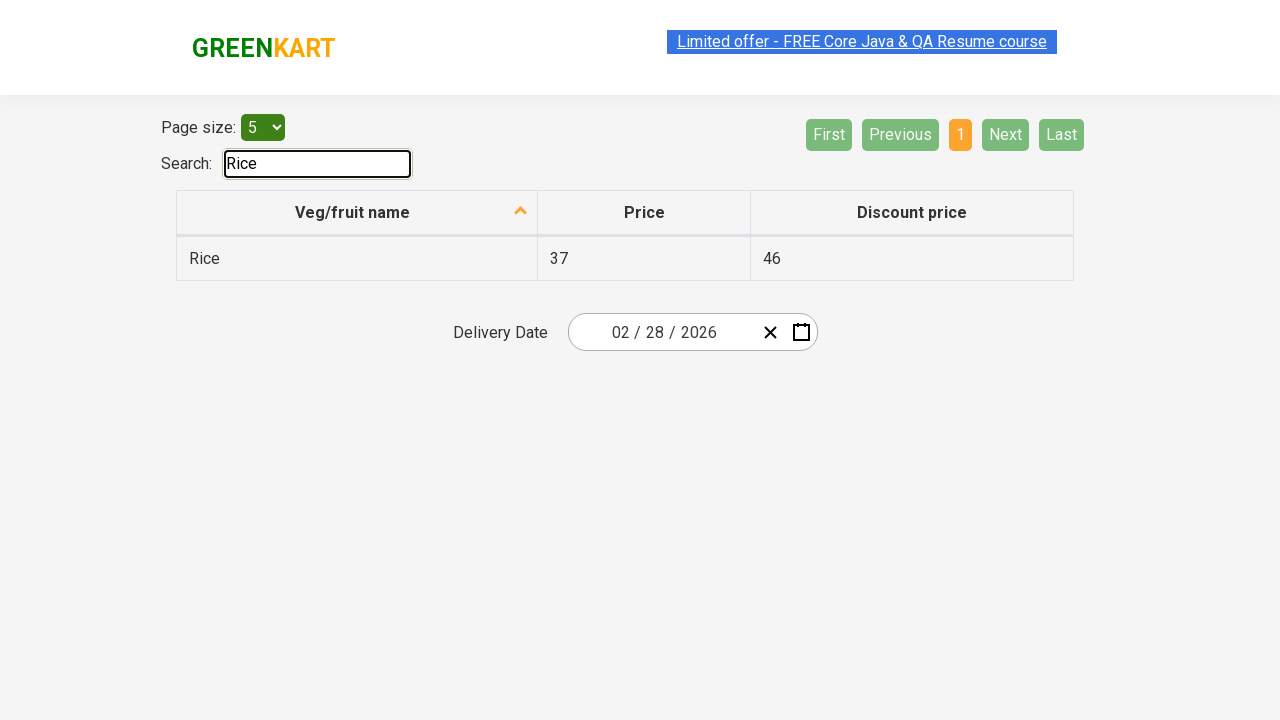